Navigates to OLX India website and waits for the page to load with notifications disabled

Starting URL: https://www.olx.in/

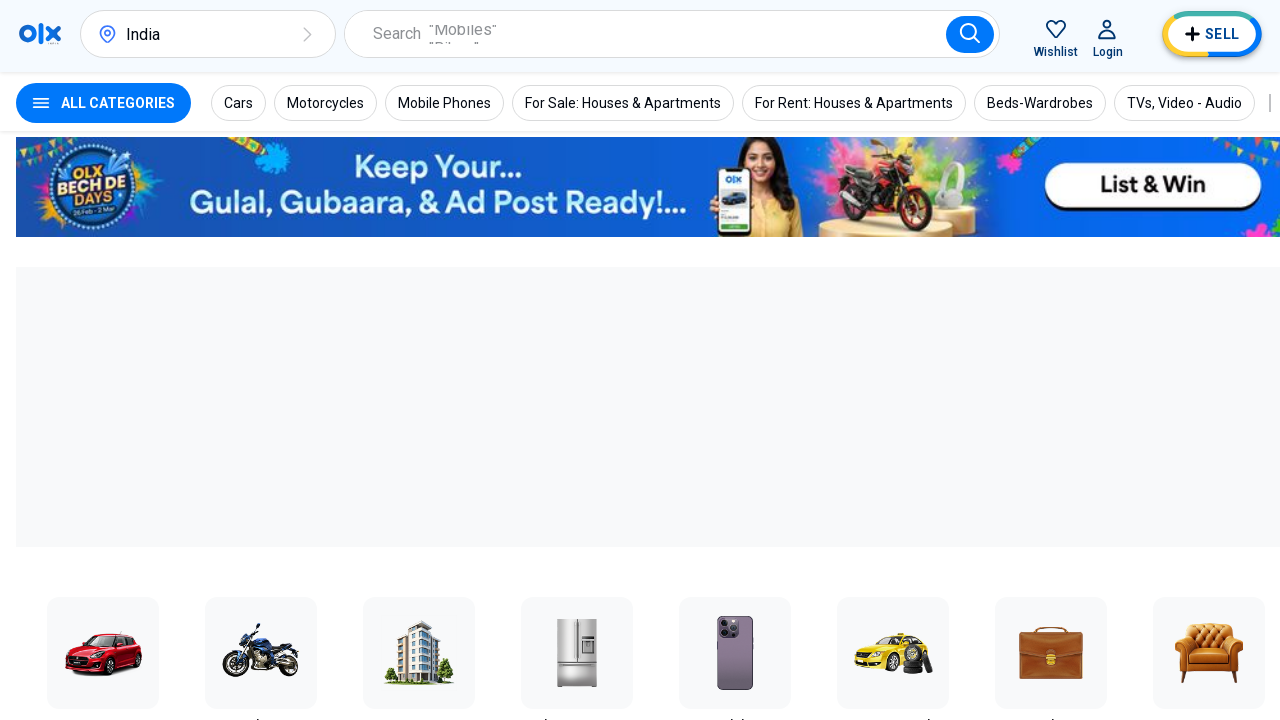

Waited for OLX India page to fully load with networkidle state
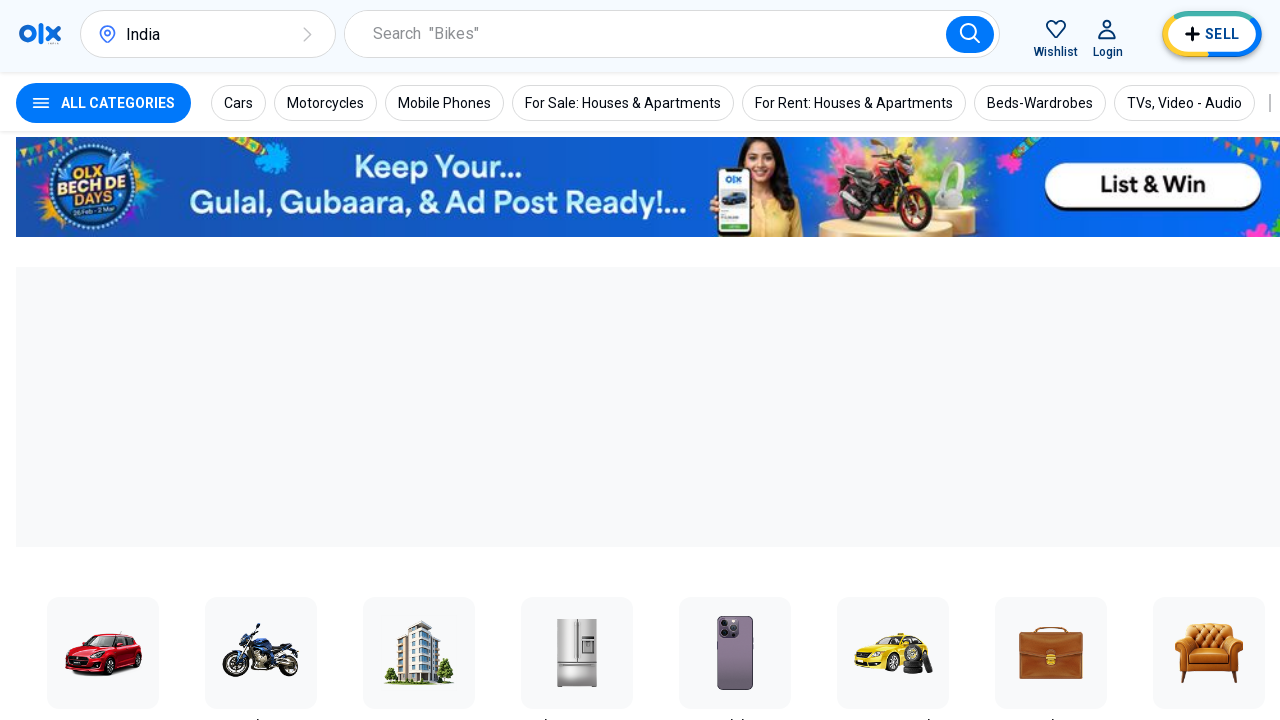

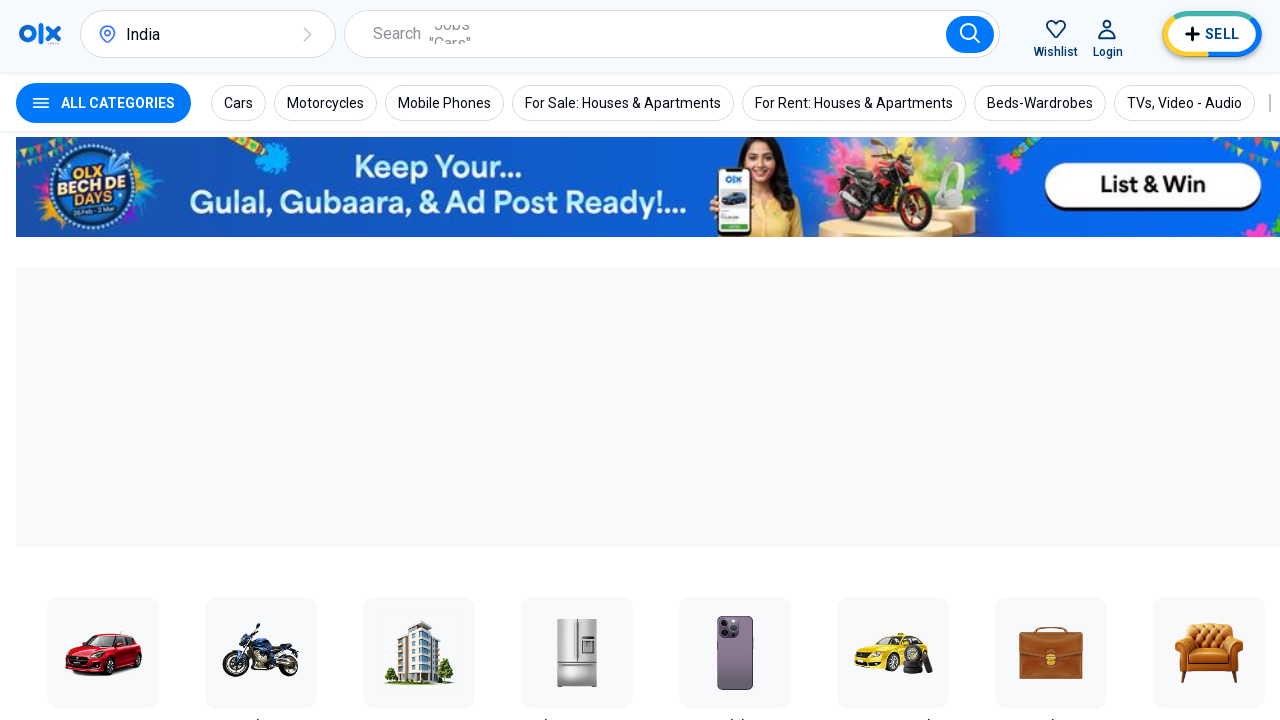